Navigates to YouTube homepage and verifies that anchor links are present on the page by waiting for them to load.

Starting URL: https://www.youtube.com

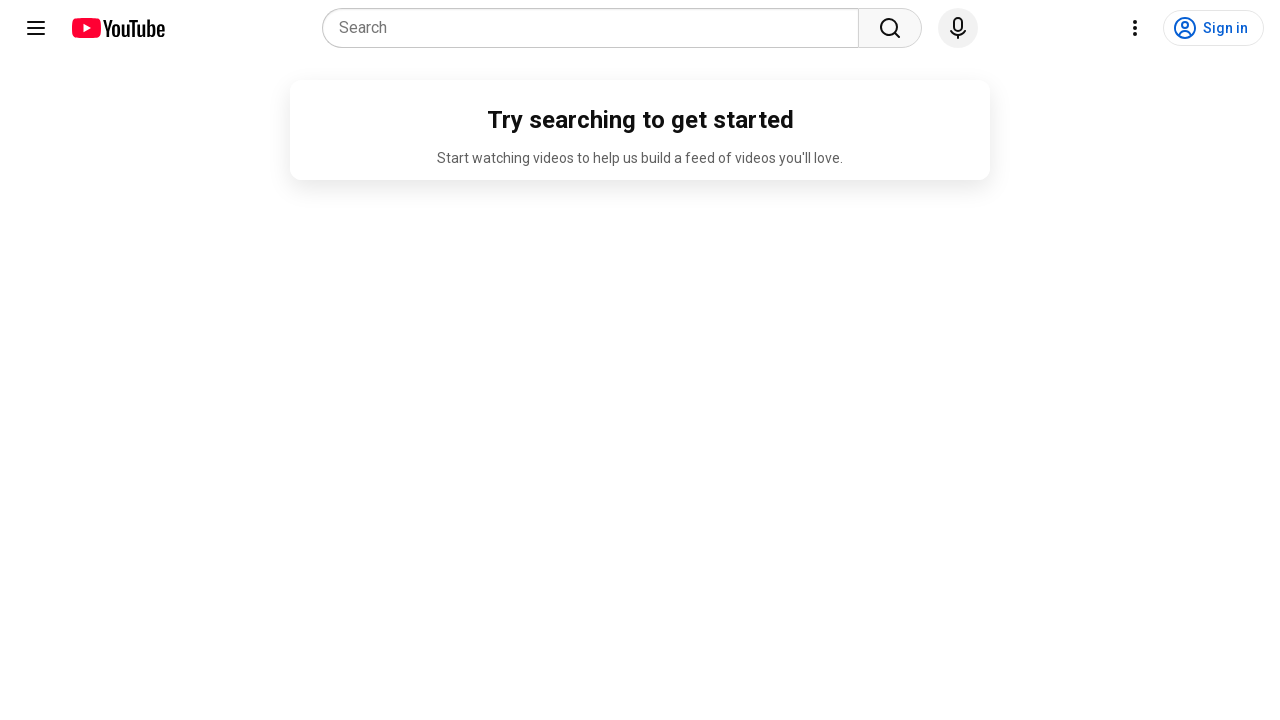

Navigated to YouTube homepage
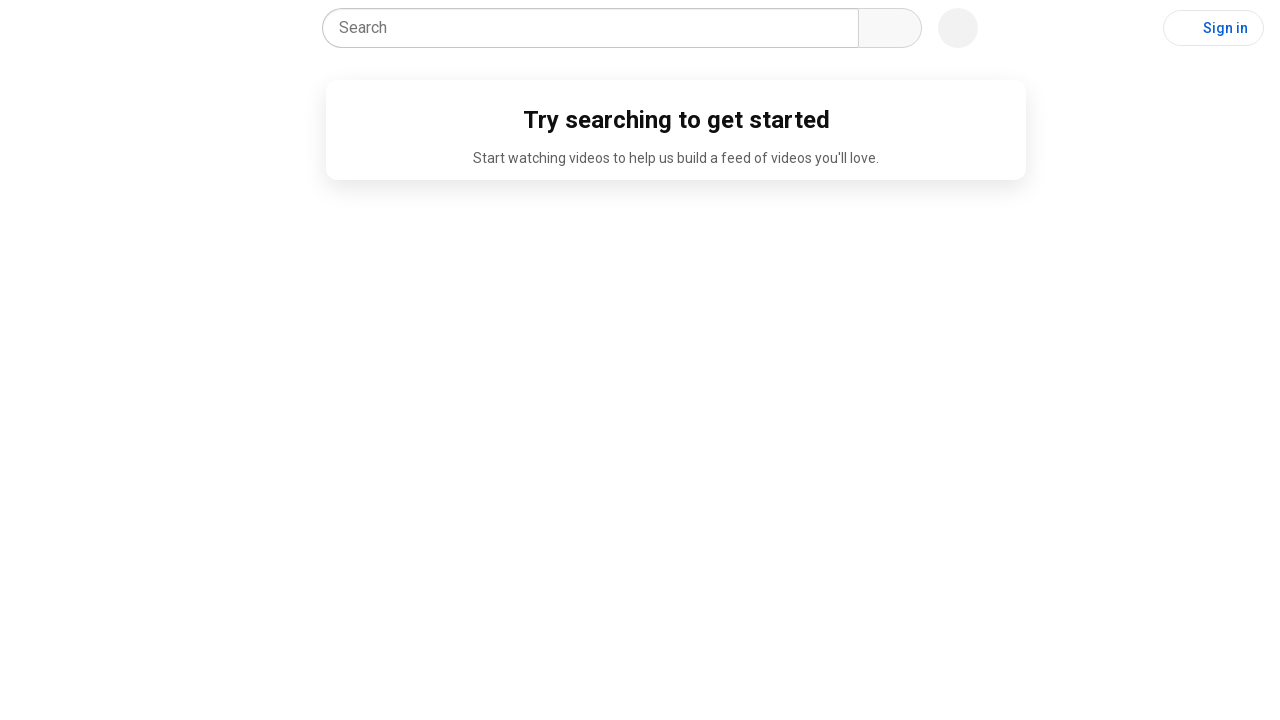

Anchor links loaded on the page
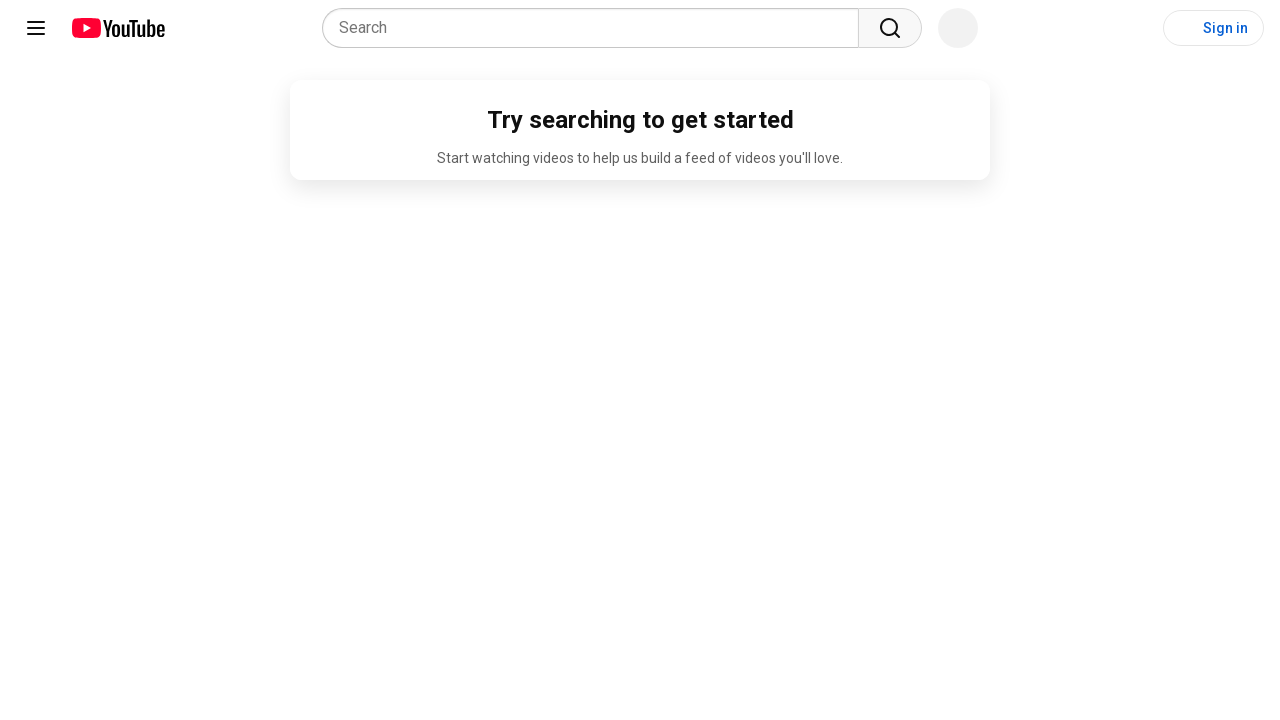

Located all anchor links on the page
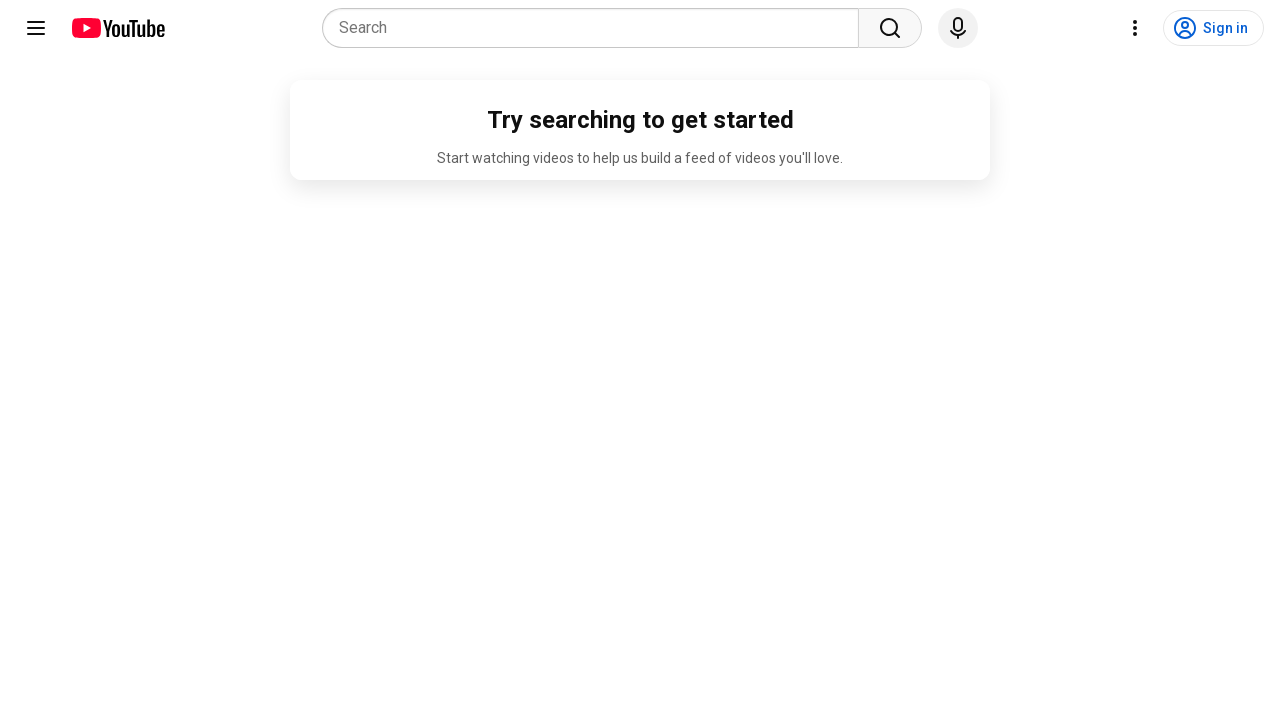

Verified that 21 anchor links are present on the page
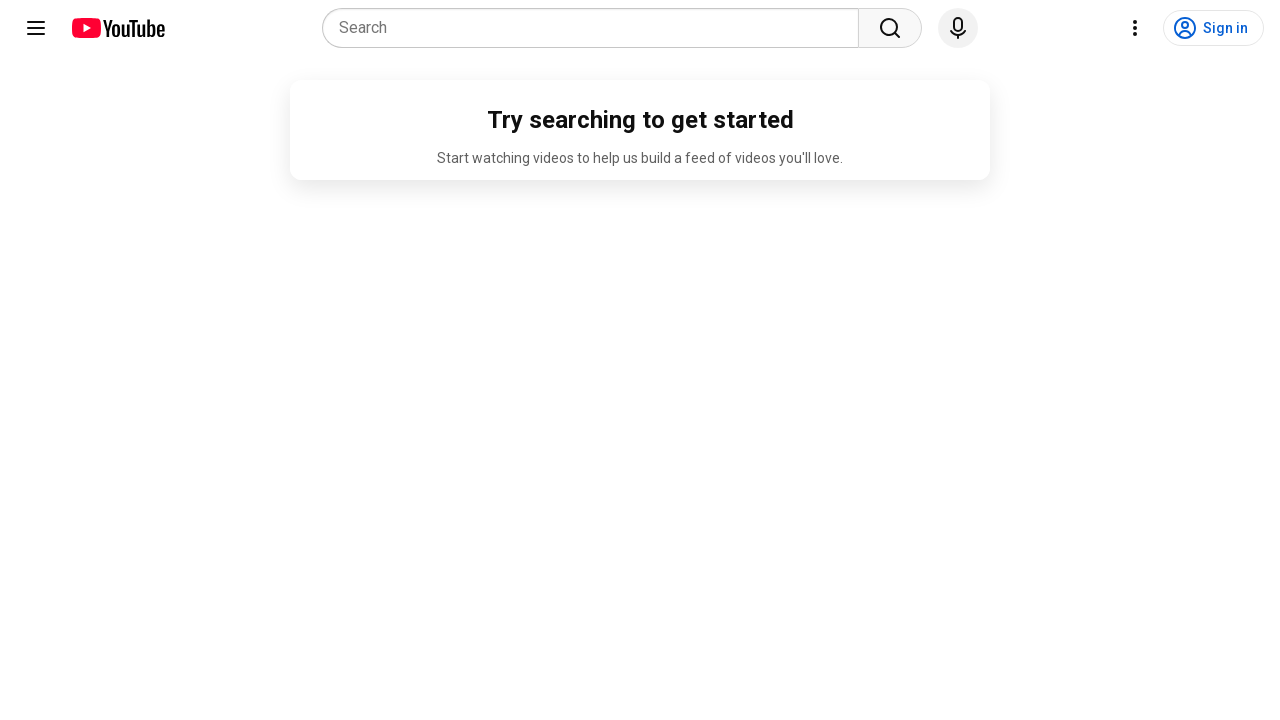

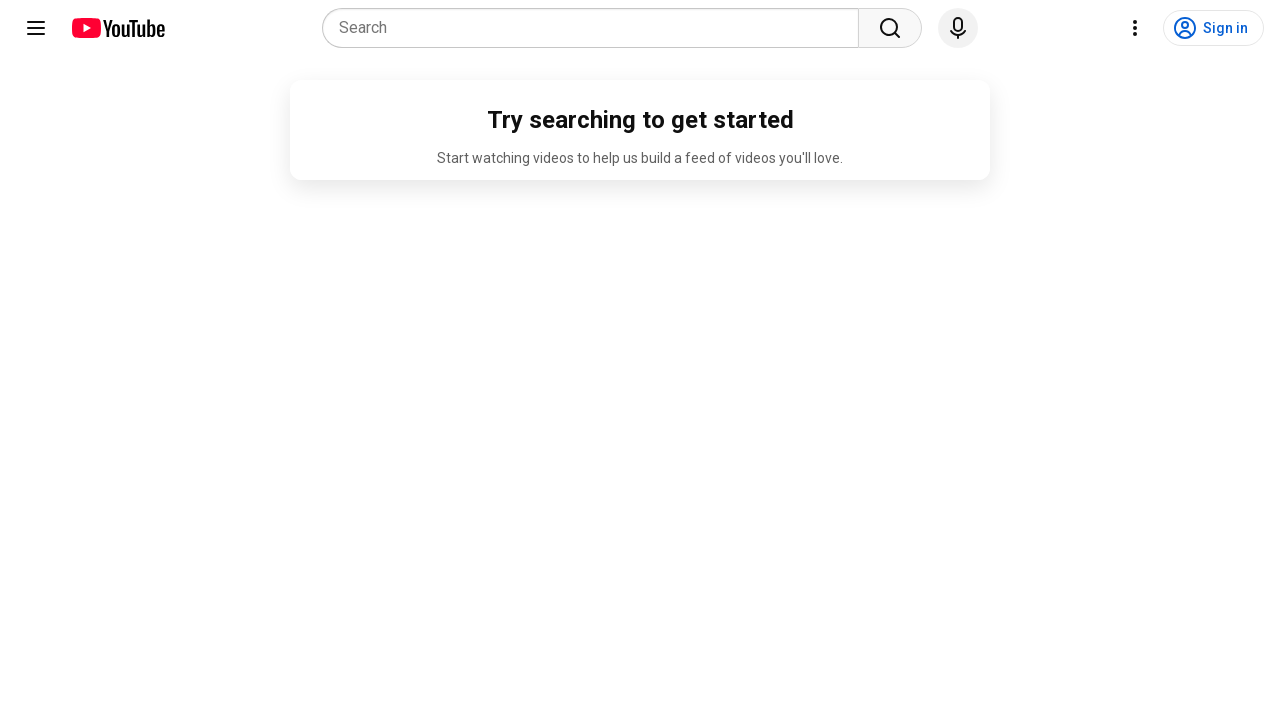